Tests iframe handling by navigating to a frames demo page, switching to an iframe named "frame1", and verifying the text content inside the frame

Starting URL: https://demoqa.com/frames

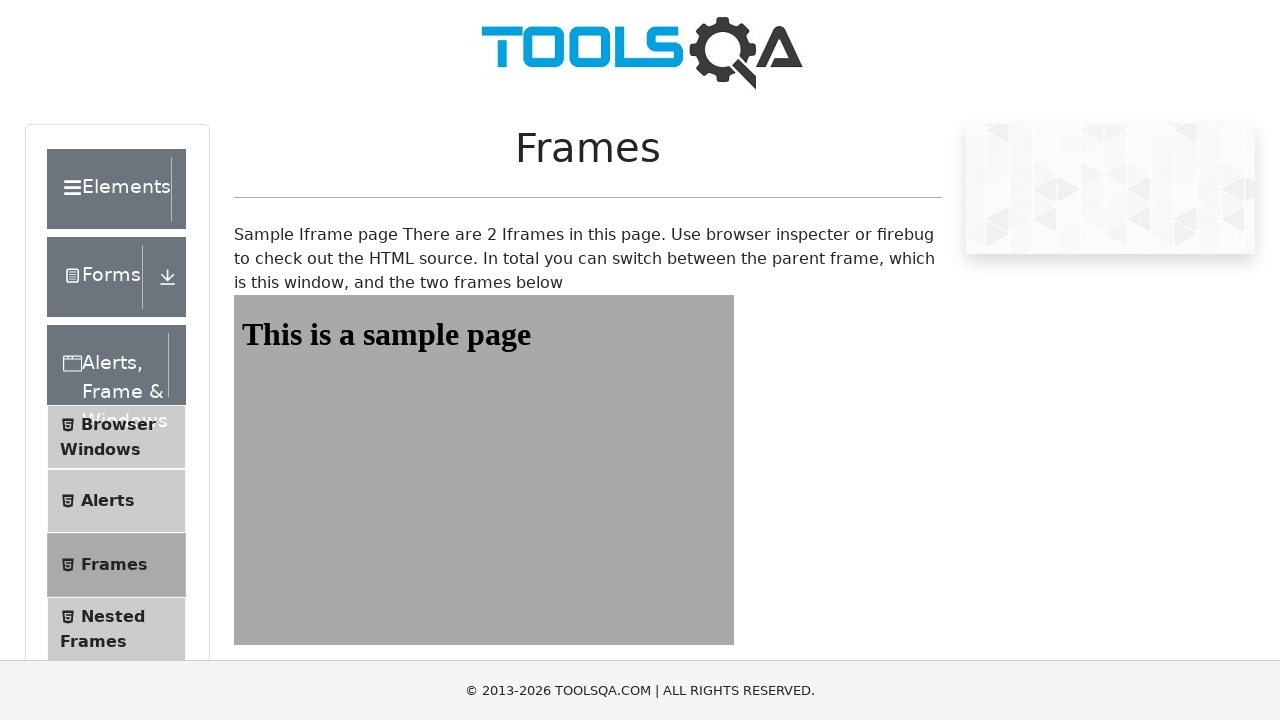

Navigated to frames demo page at https://demoqa.com/frames
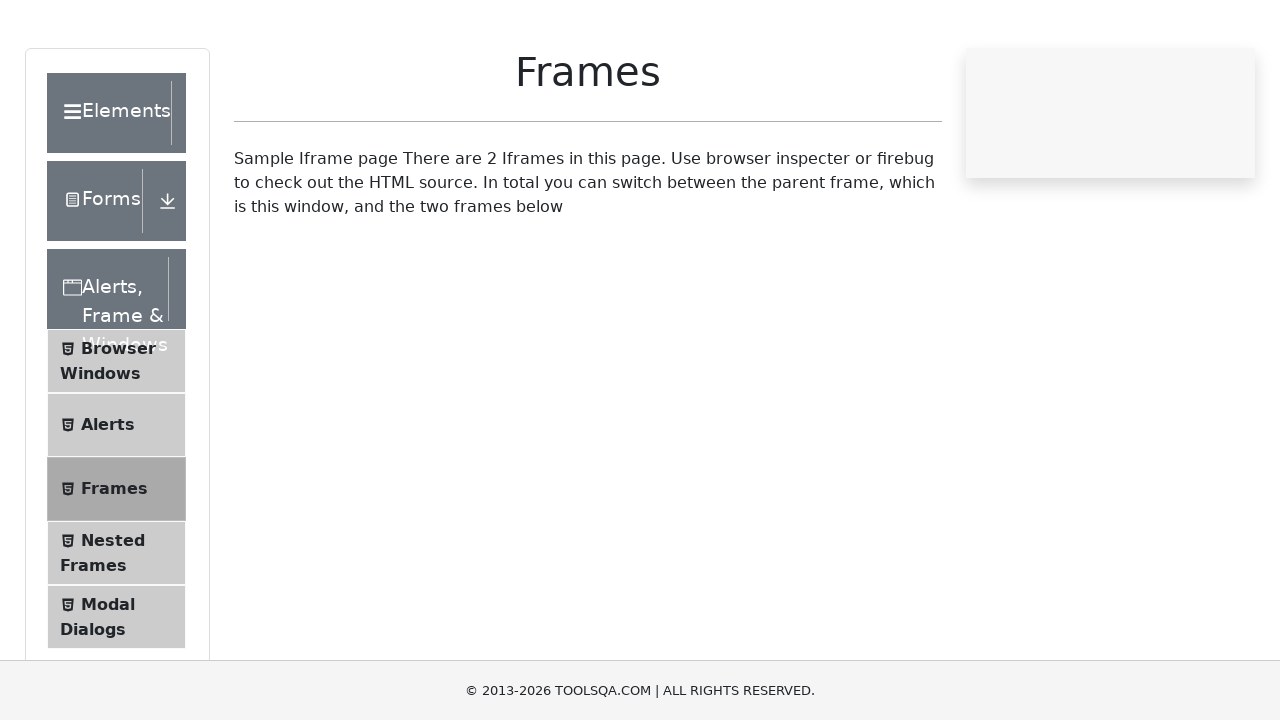

Located iframe with id 'frame1'
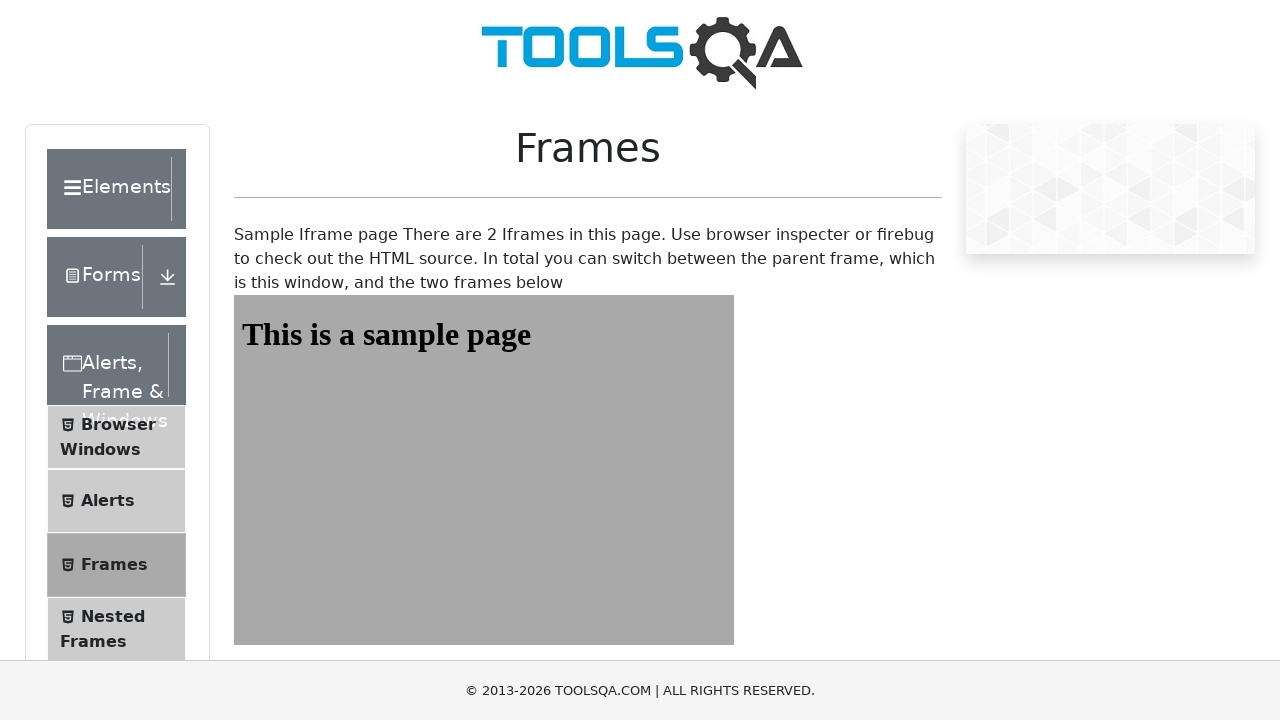

Located heading element with id 'sampleHeading' inside frame1
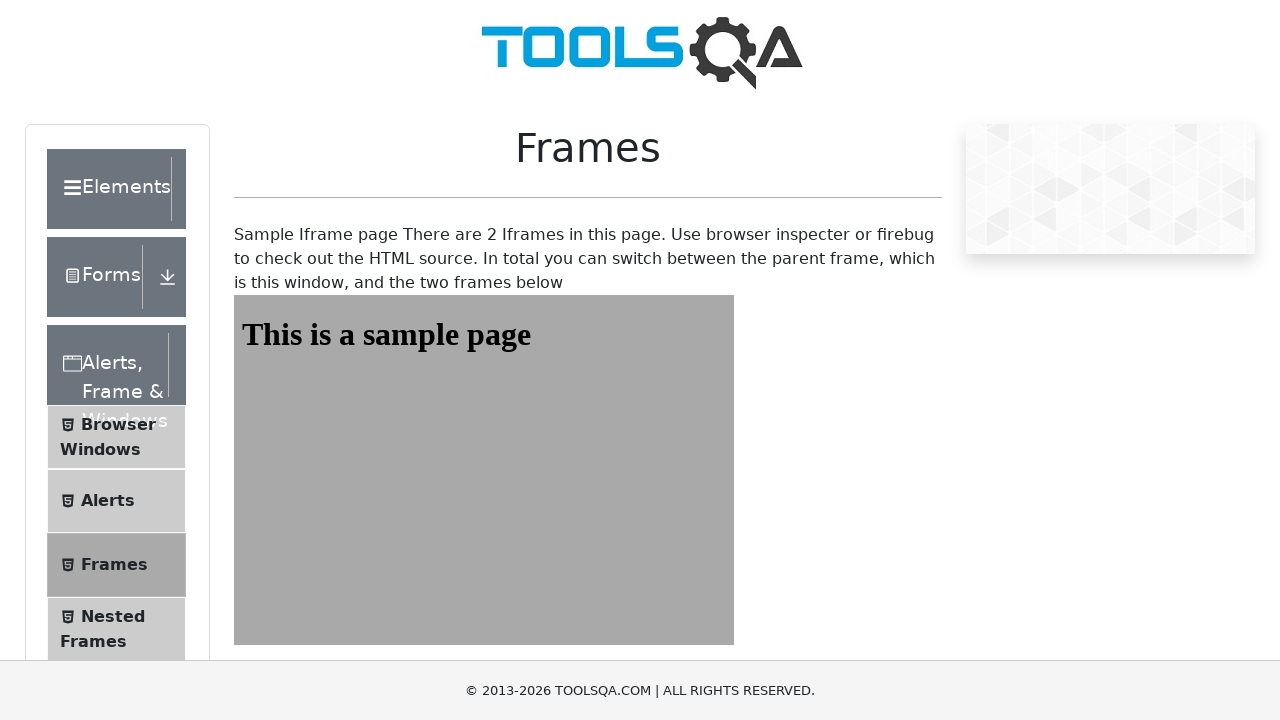

Waited for heading element to be ready
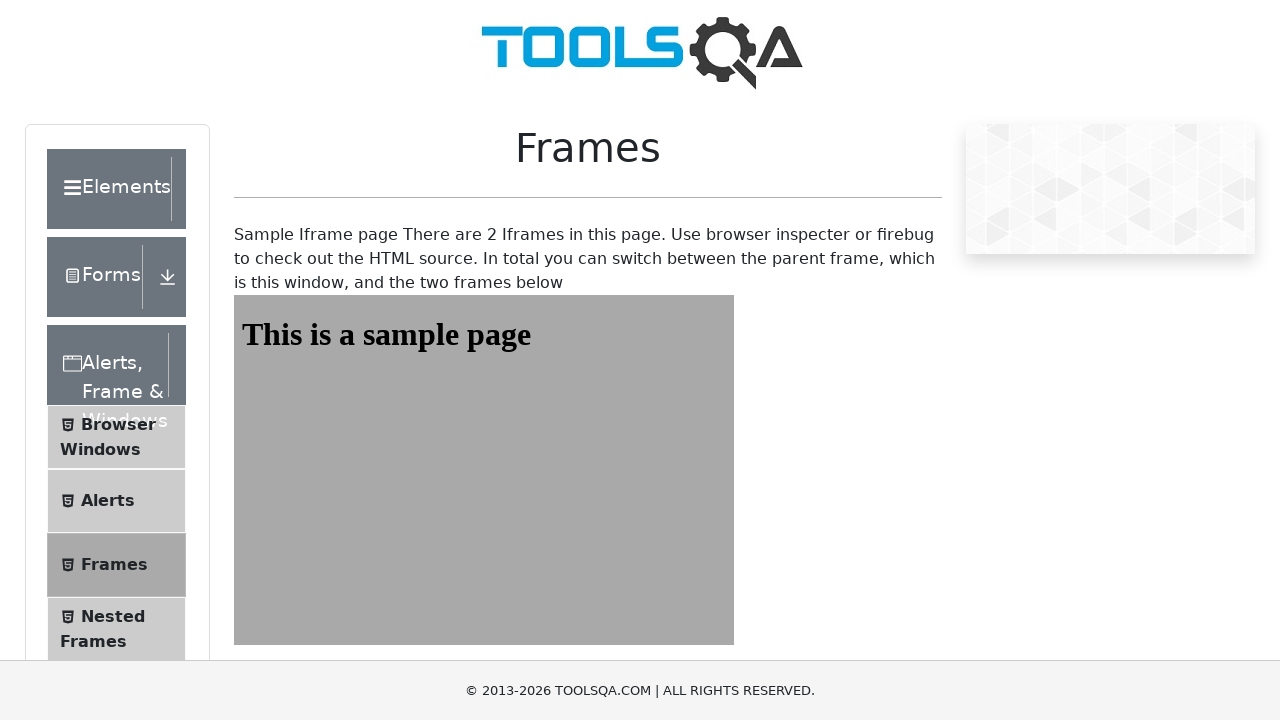

Retrieved text content from heading: 'This is a sample page'
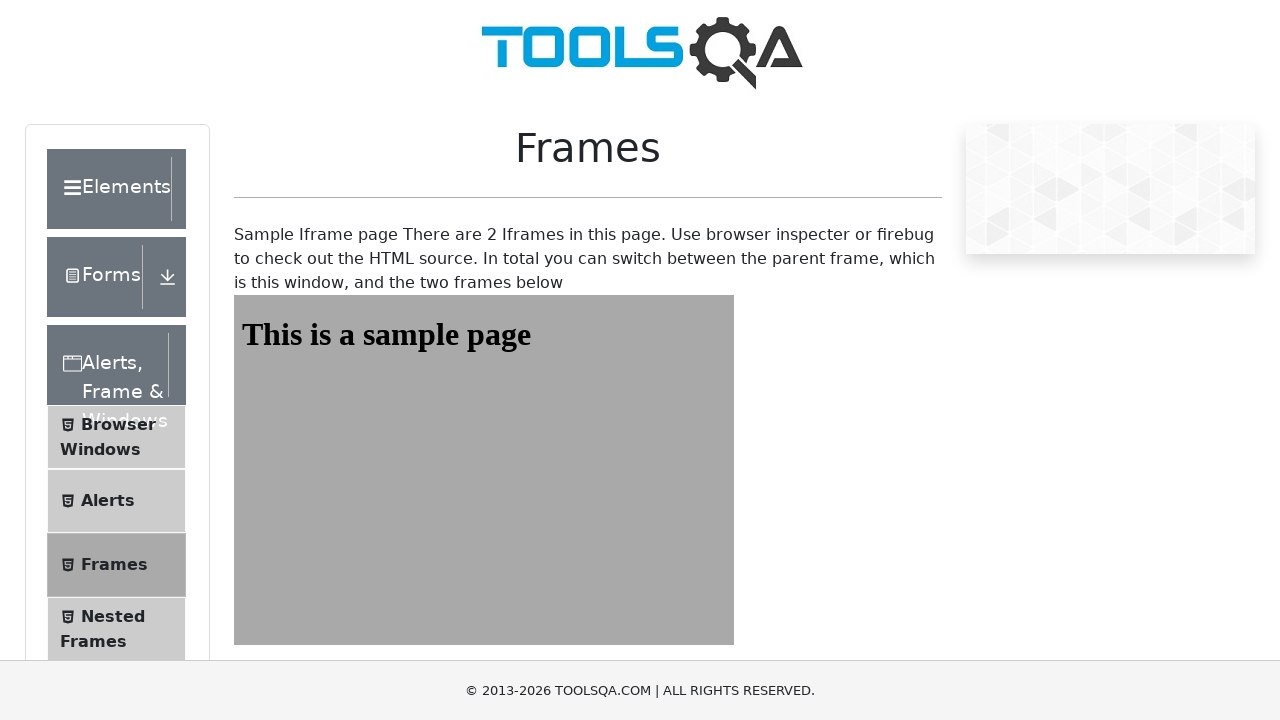

Printed heading text: This is a sample page
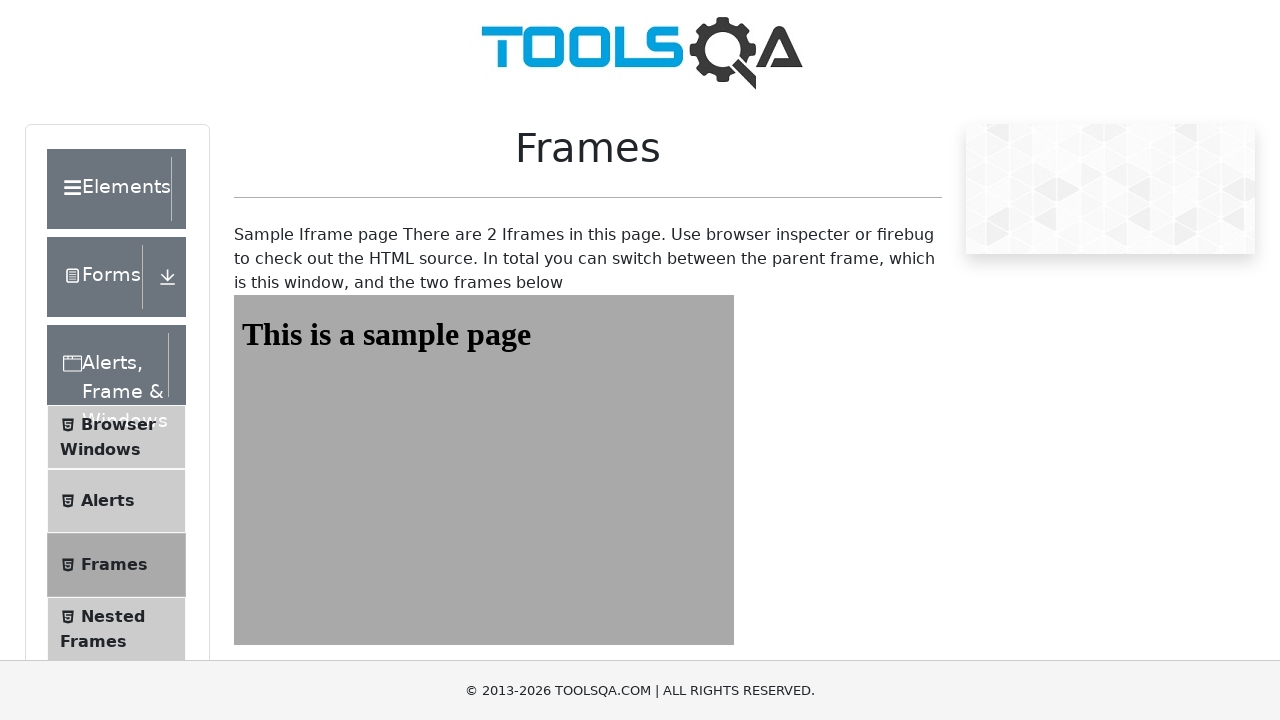

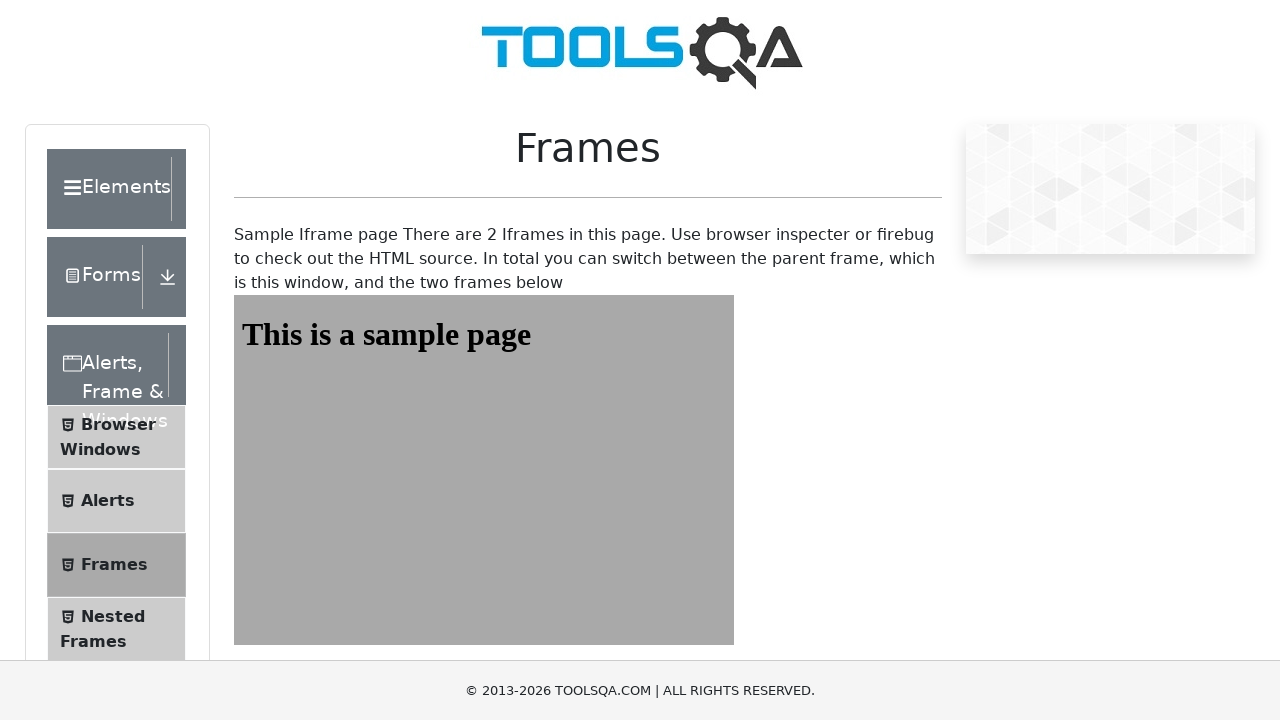